Tests checkbox functionality by checking and unchecking multiple checkboxes and verifying their selection state

Starting URL: https://rahulshettyacademy.com/AutomationPractice/

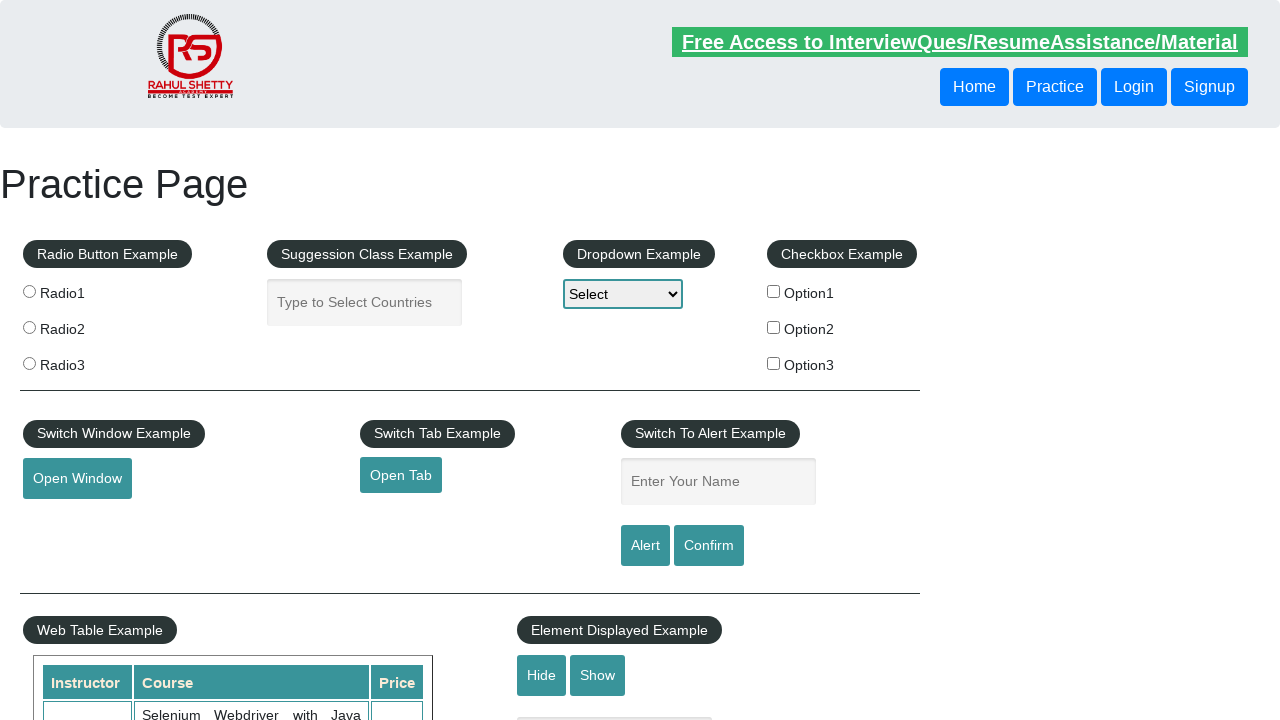

Clicked checkbox option 1 at (774, 291) on #checkBoxOption1
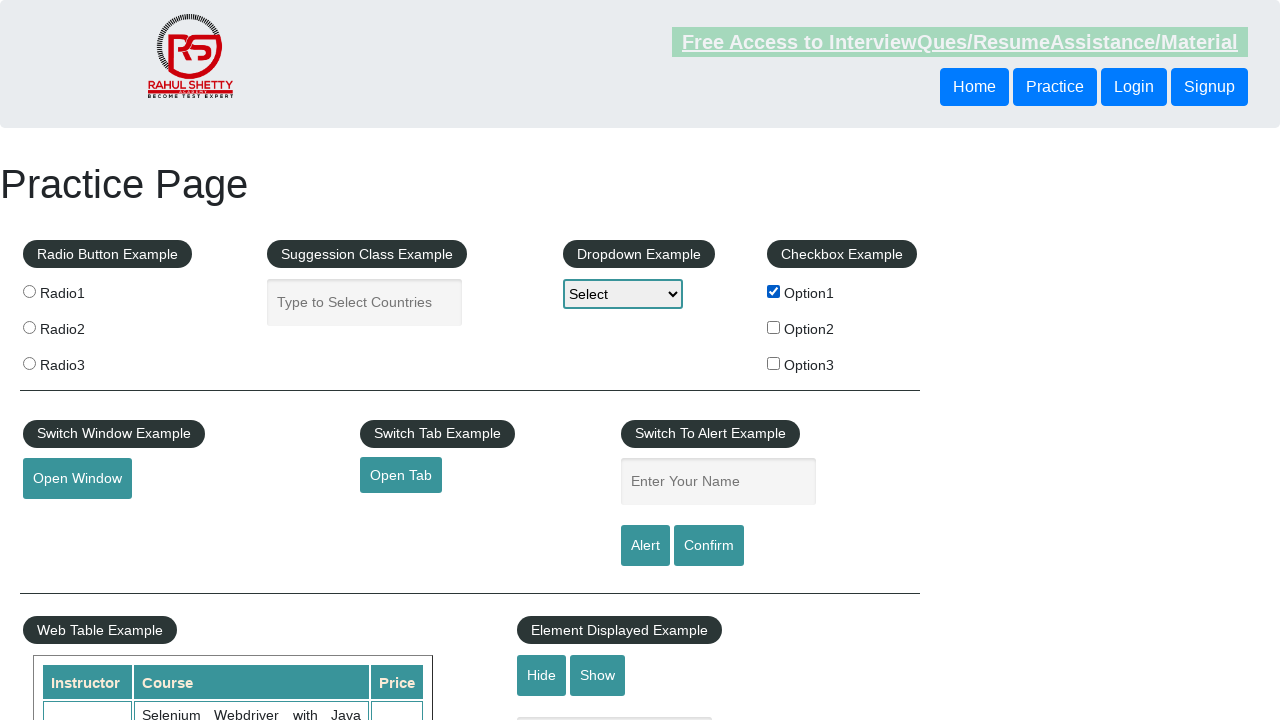

Verified checkbox option 1 is checked
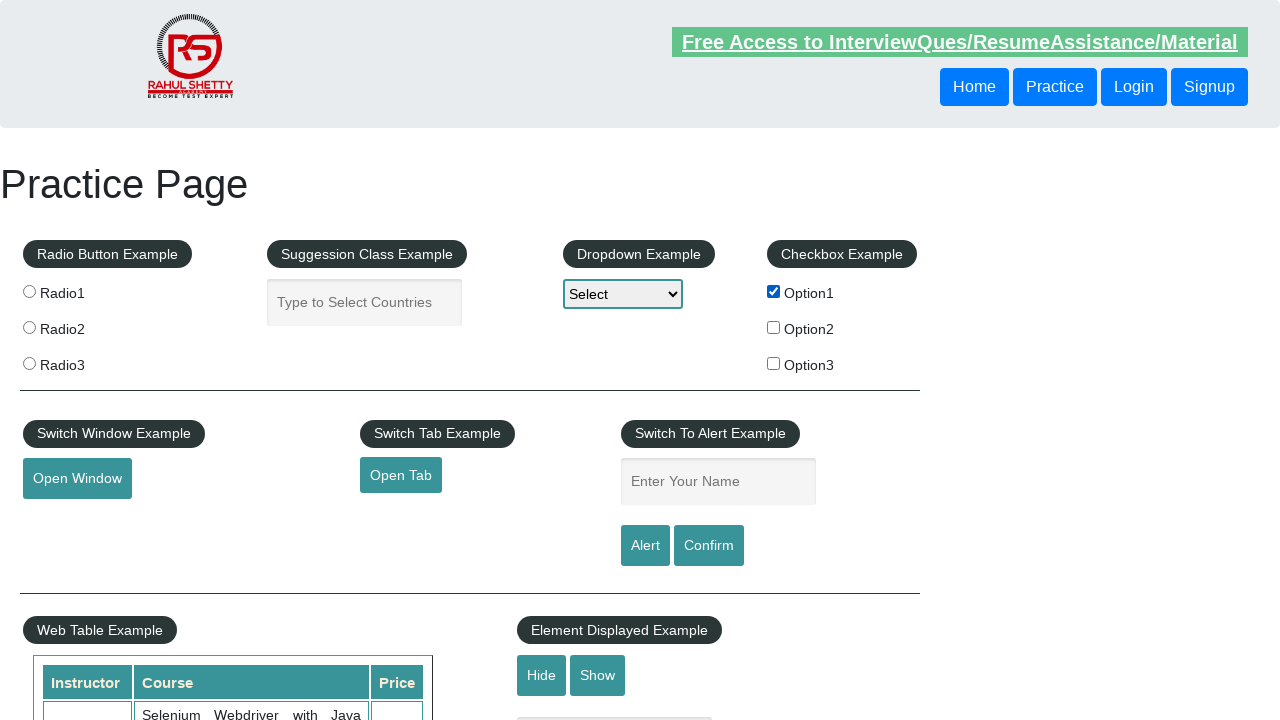

Clicked checkbox option 1 to uncheck it at (774, 291) on #checkBoxOption1
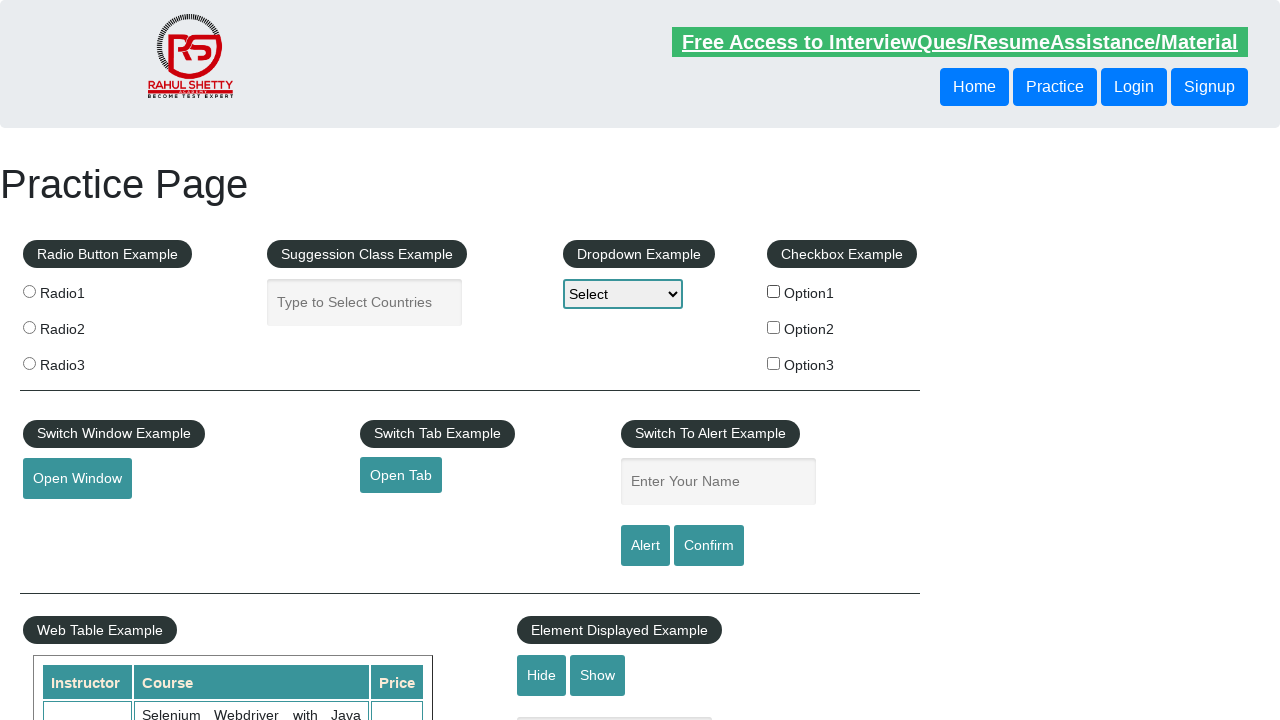

Verified checkbox option 1 is unchecked
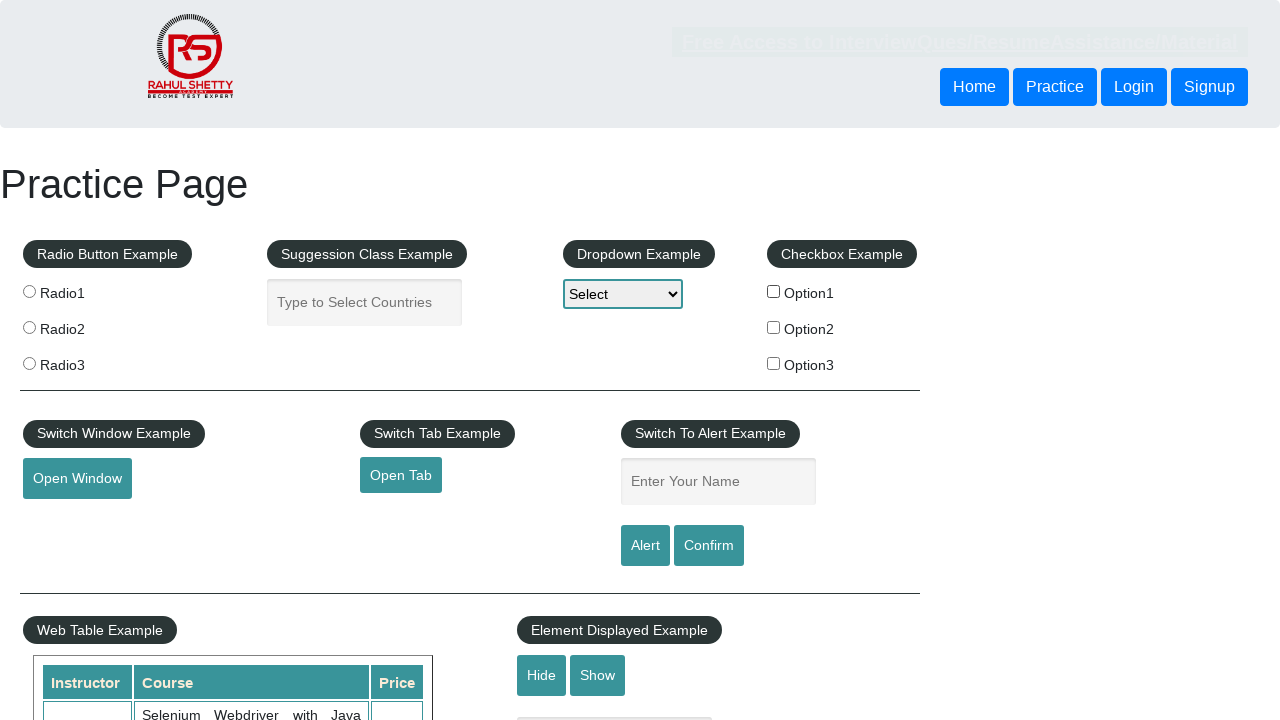

Clicked checkbox option 1 to check it again at (774, 291) on #checkBoxOption1
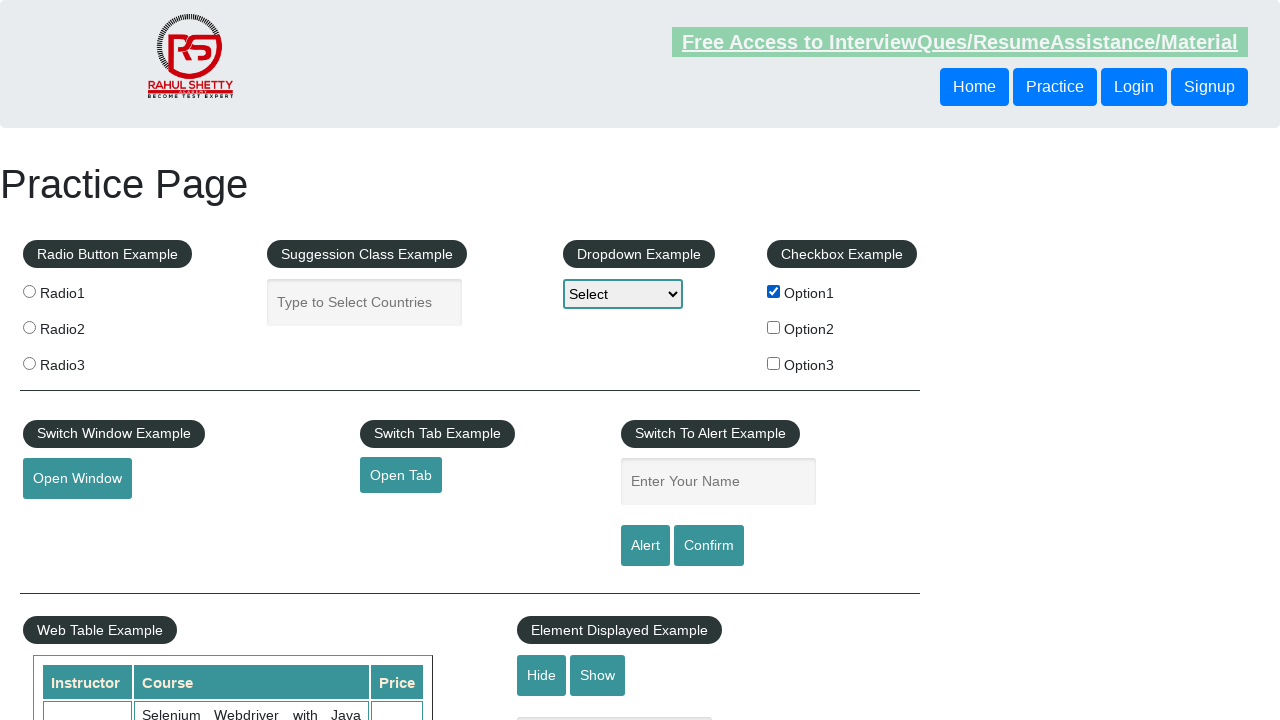

Clicked checkbox option 2 at (774, 327) on #checkBoxOption2
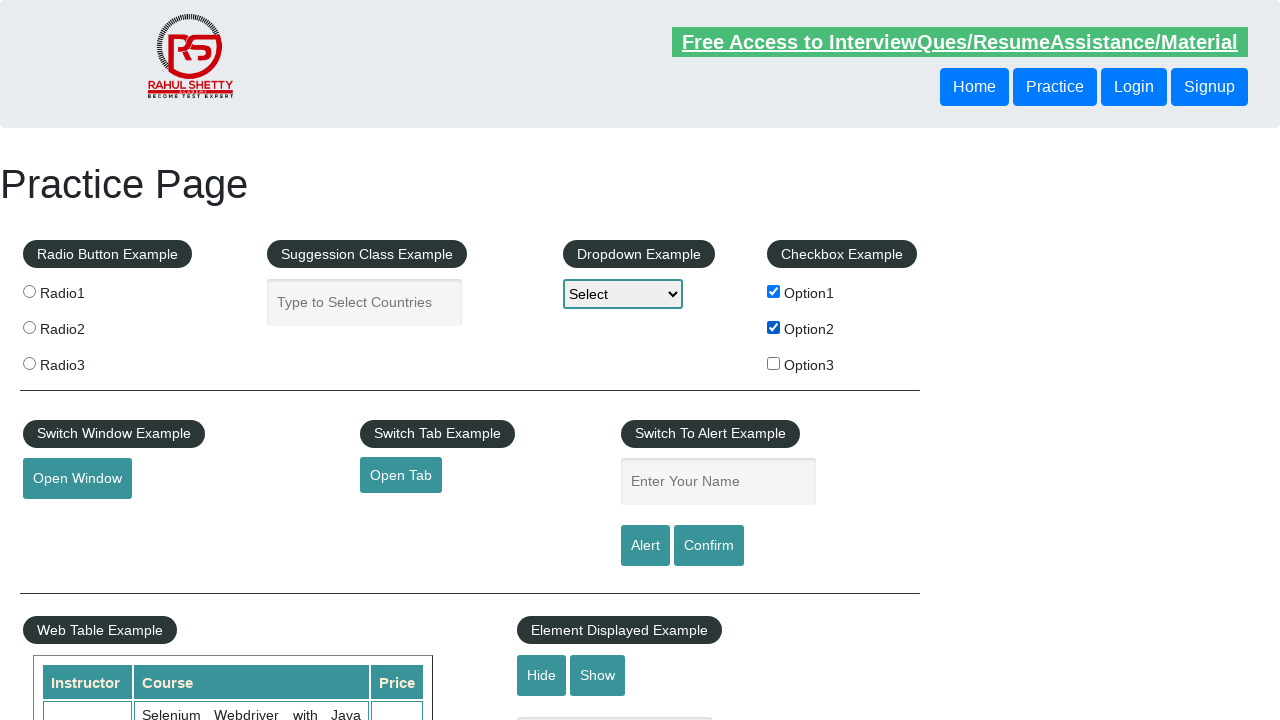

Retrieved all checkbox elements
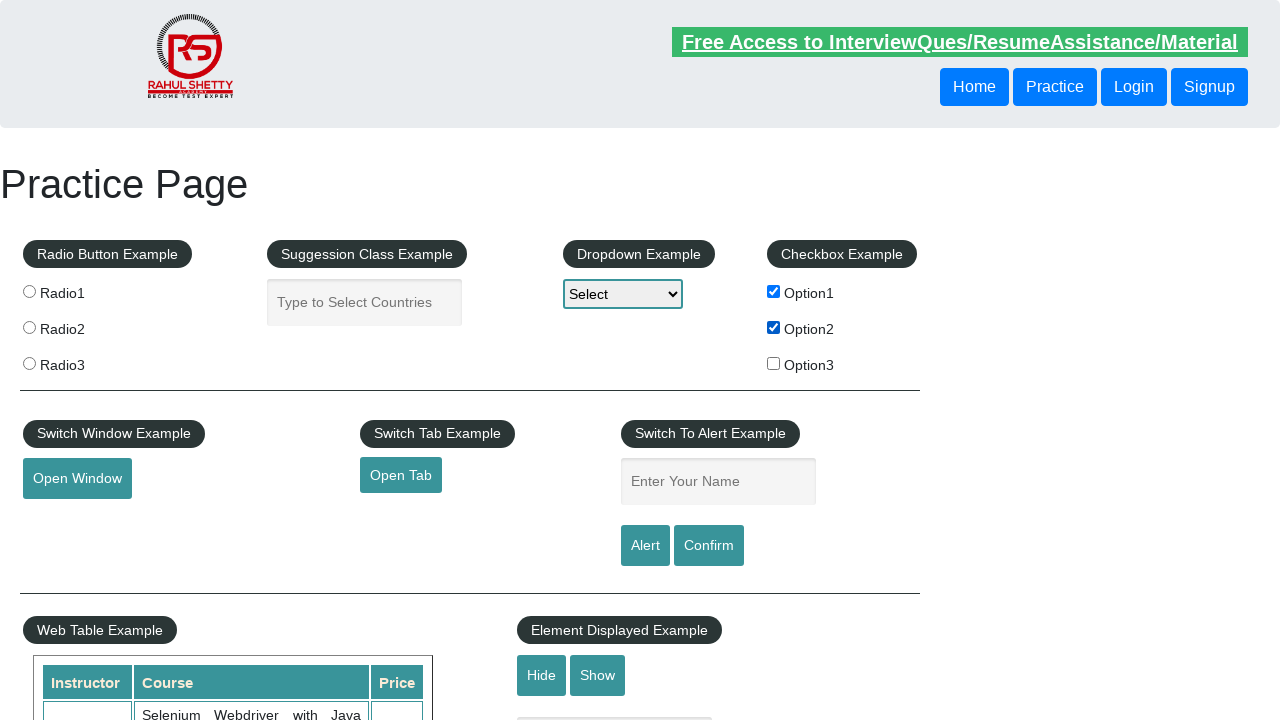

Found checked checkbox (total selected: 1)
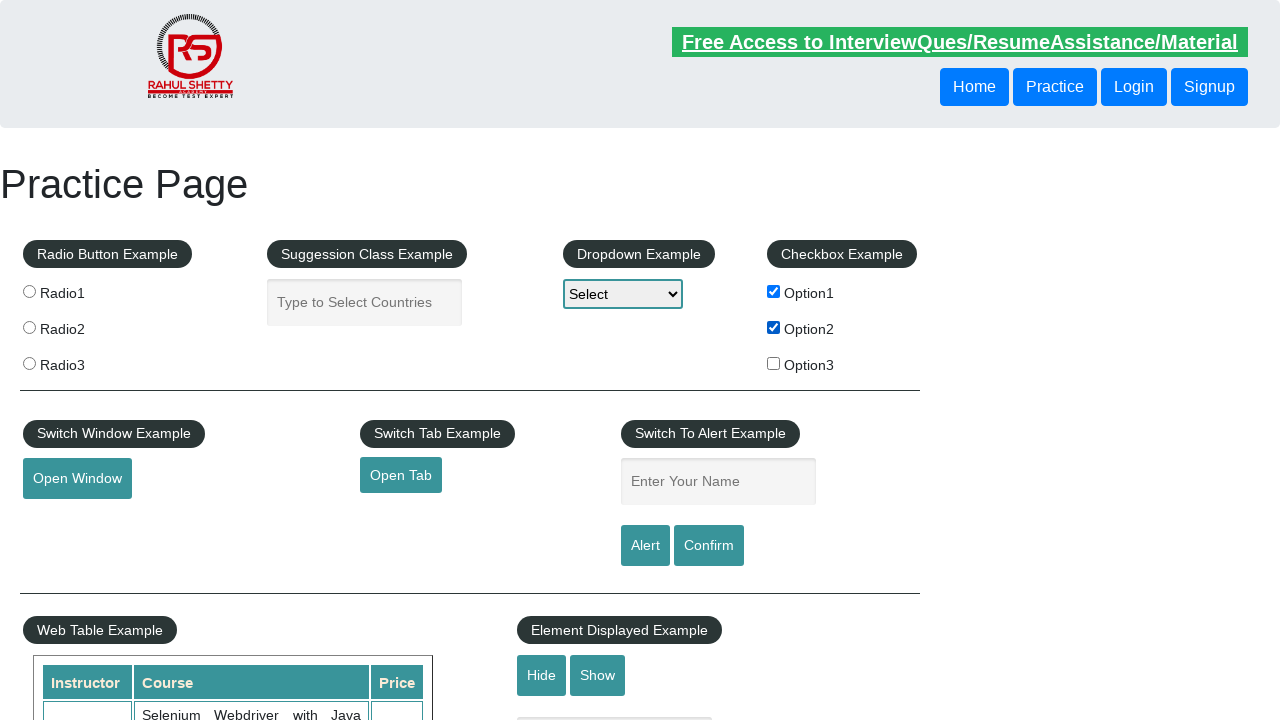

Found checked checkbox (total selected: 2)
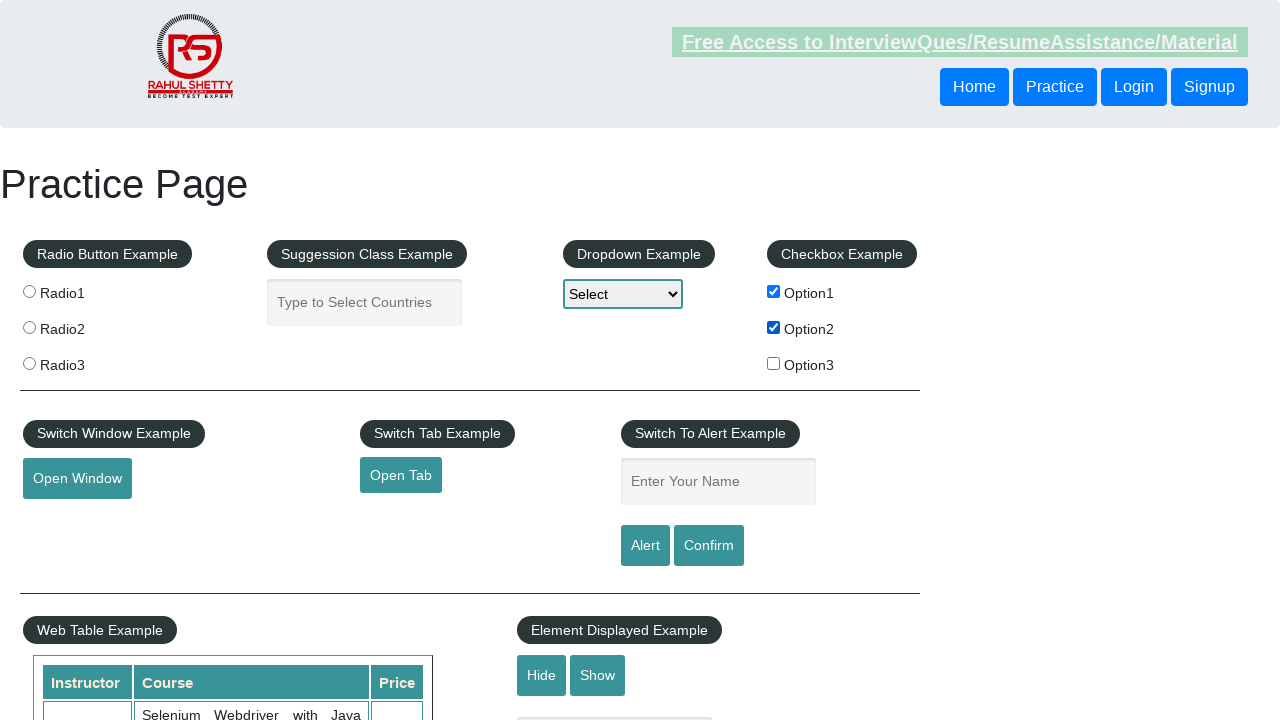

Verified that exactly 2 checkboxes are selected
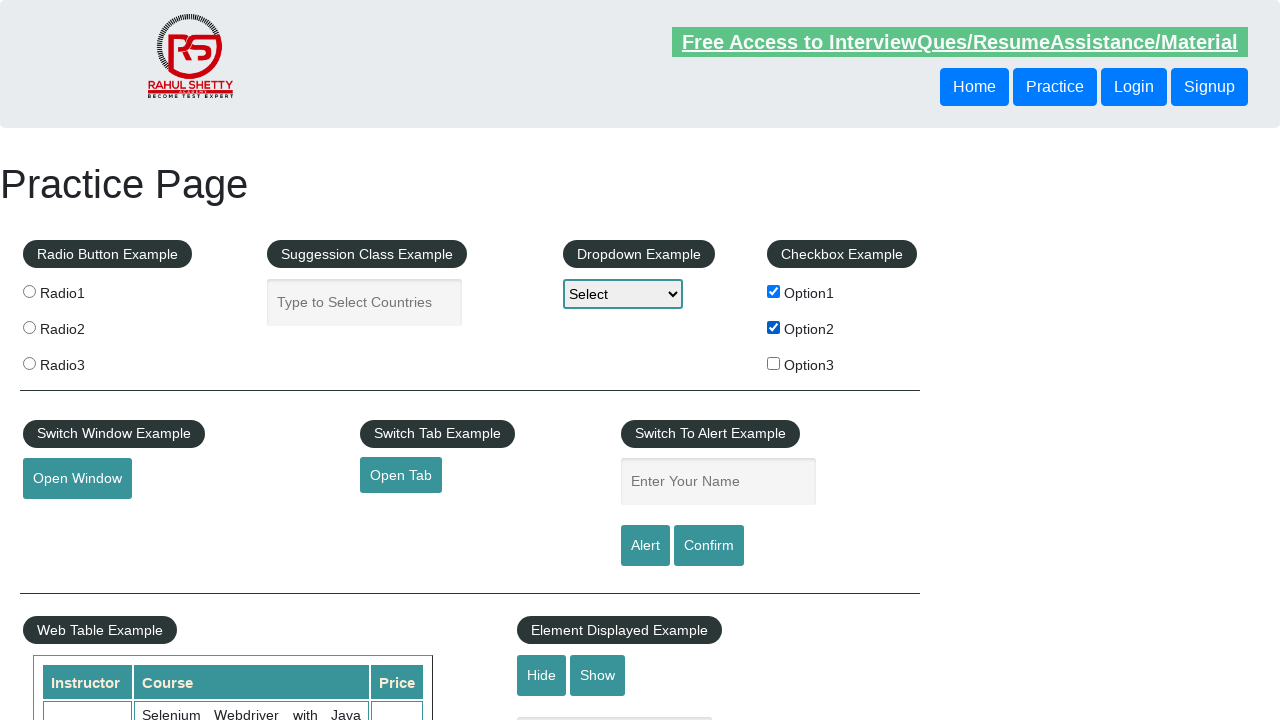

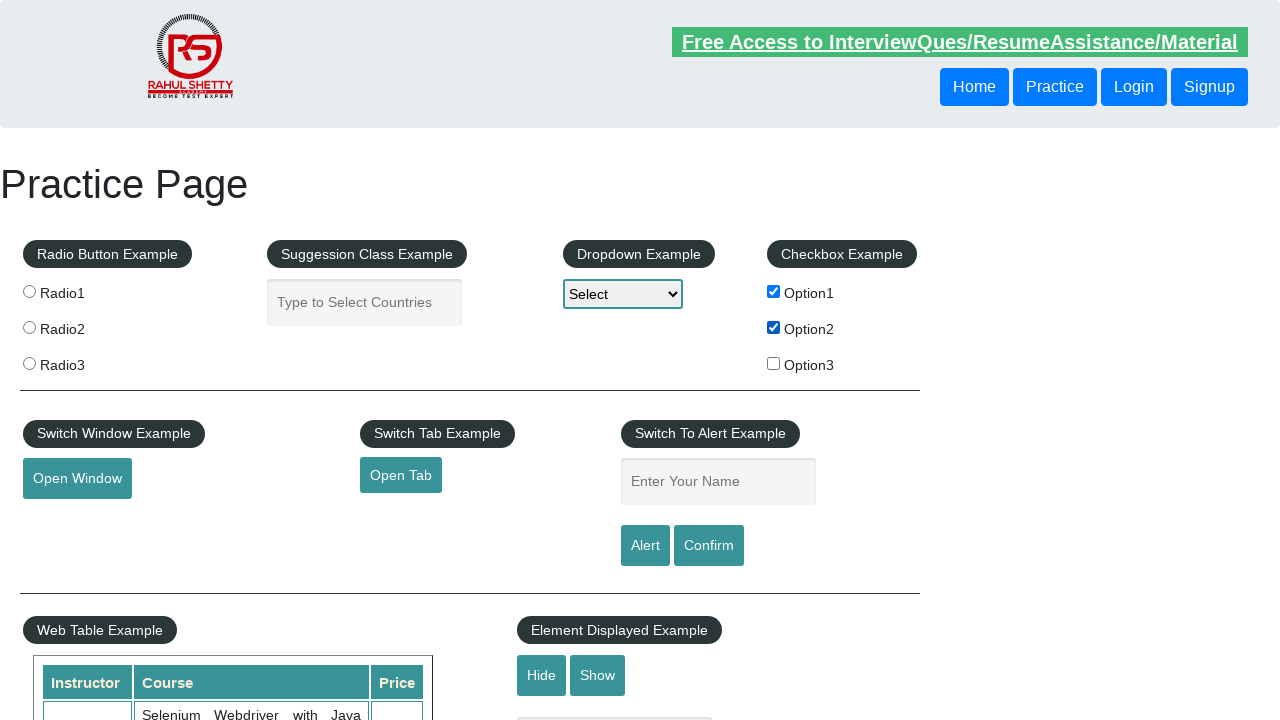